Navigates to the Automation Practice page and verifies that footer links are present and visible on the page.

Starting URL: https://rahulshettyacademy.com/AutomationPractice/

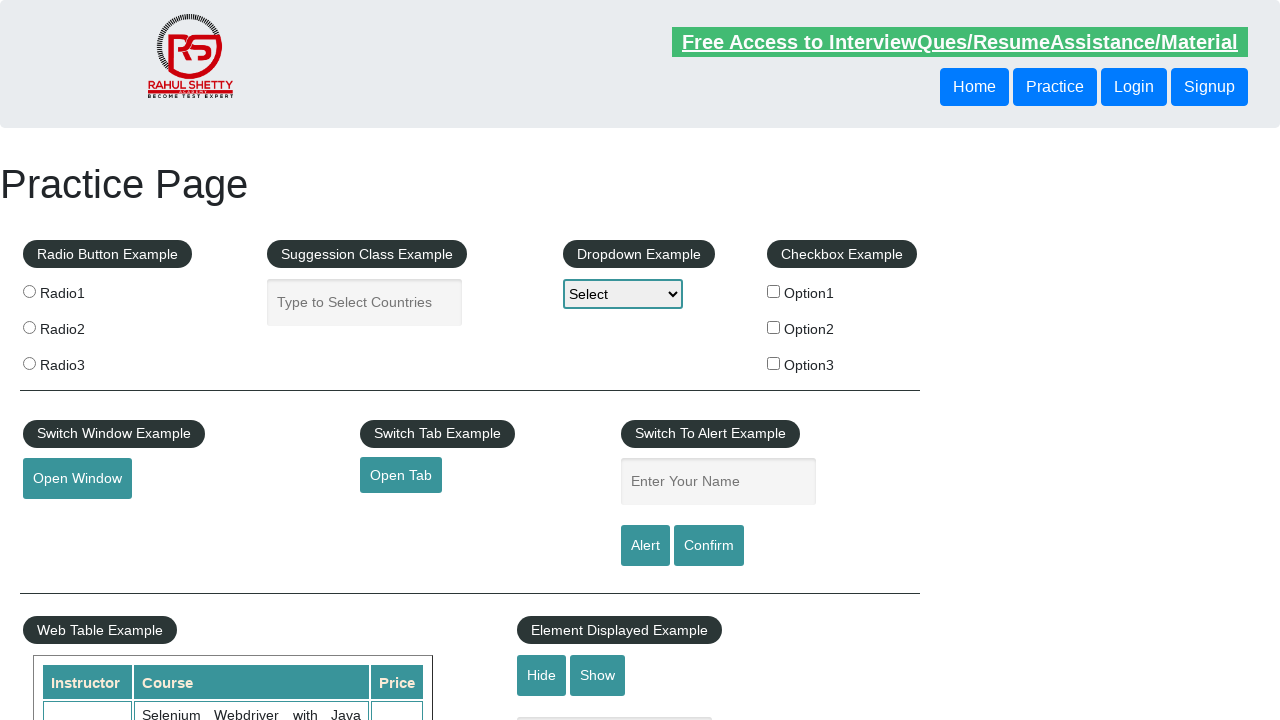

Navigated to Automation Practice page
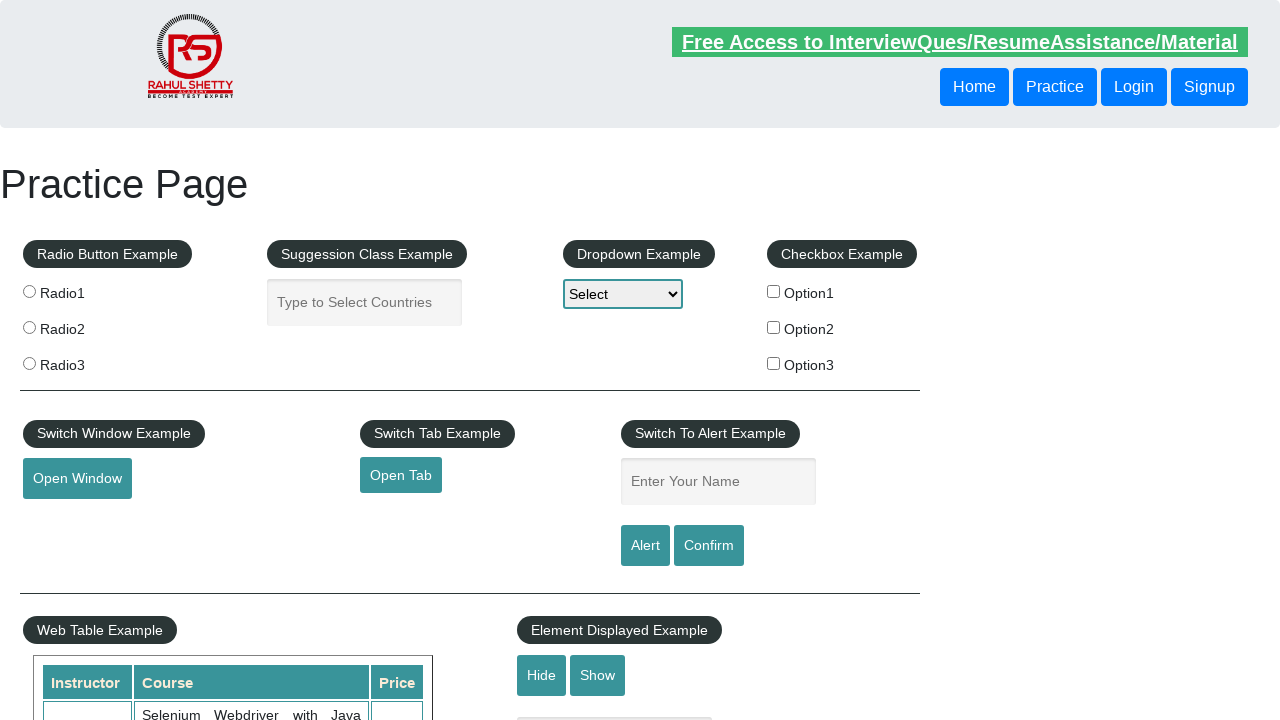

Footer links selector loaded
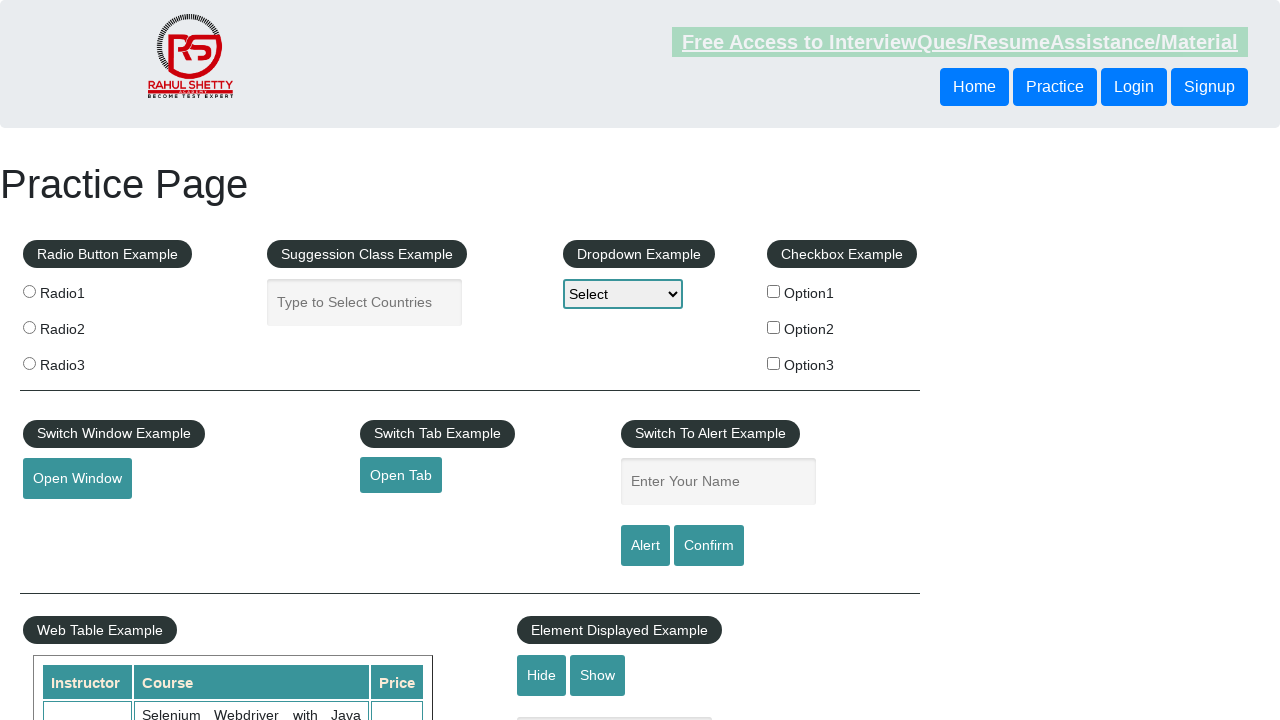

Located all footer links
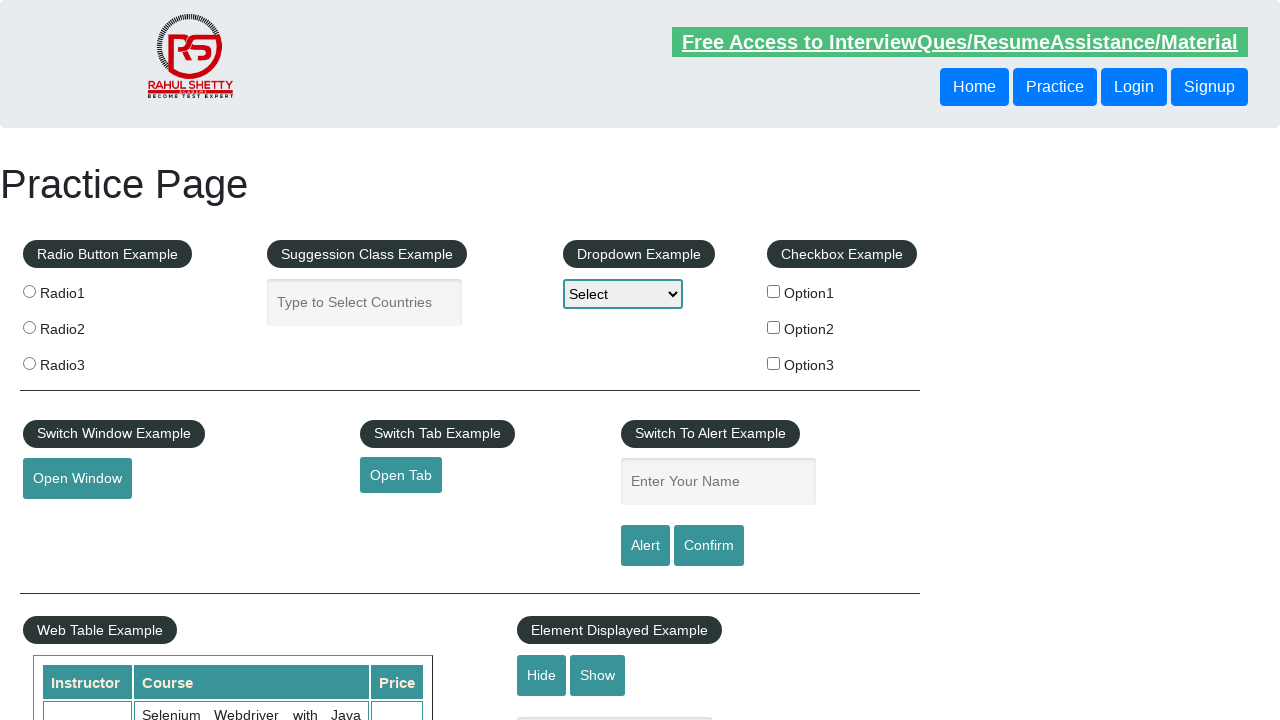

Verified footer links are present - found 20 links
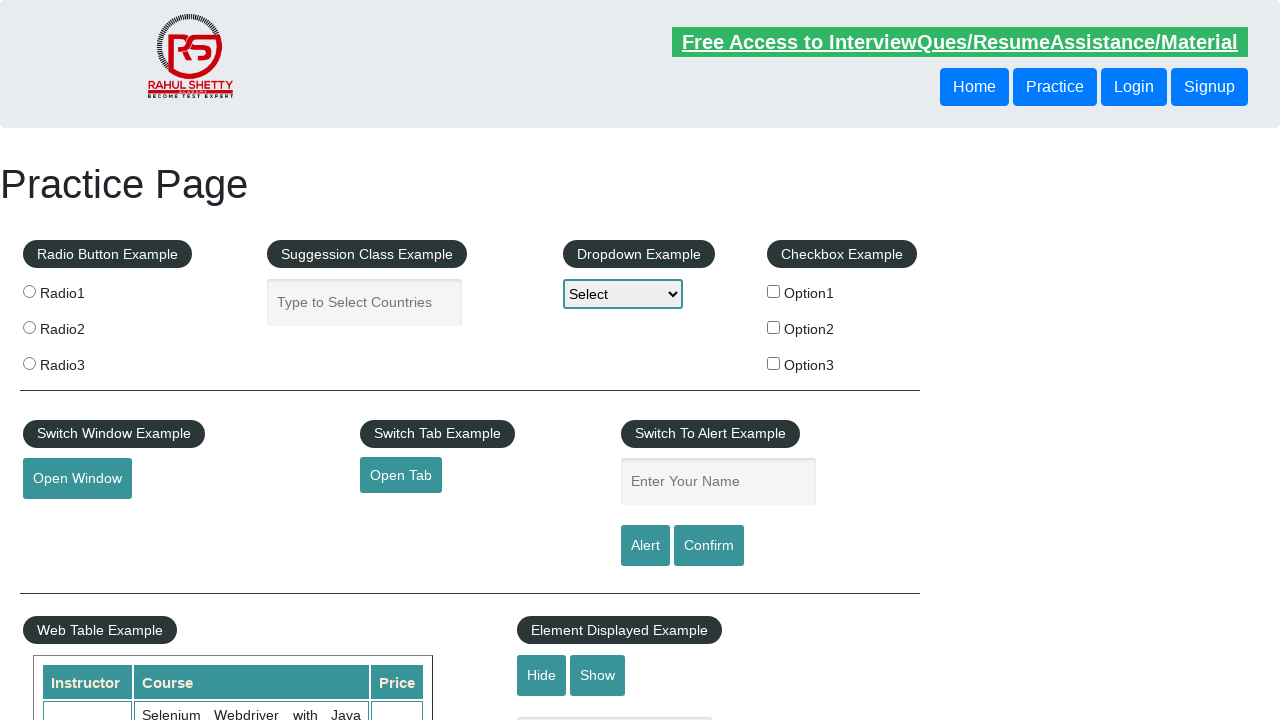

Retrieved first footer link element
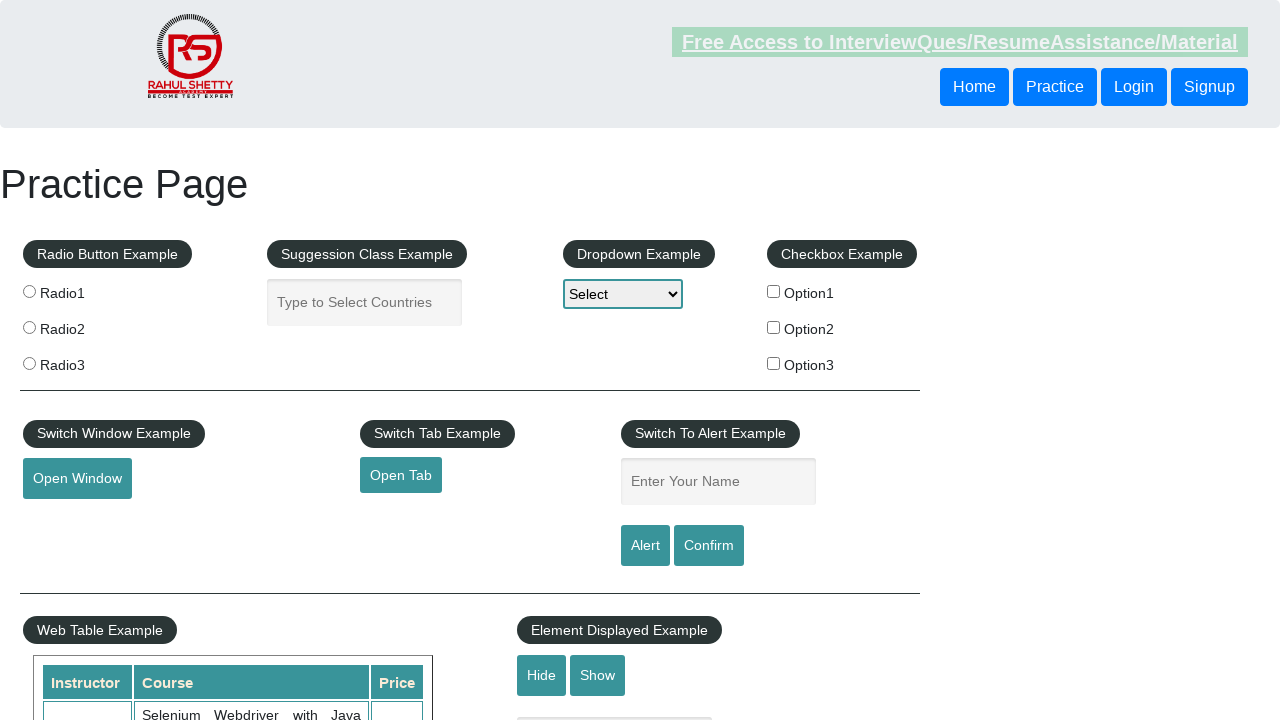

Retrieved href attribute from first link: #
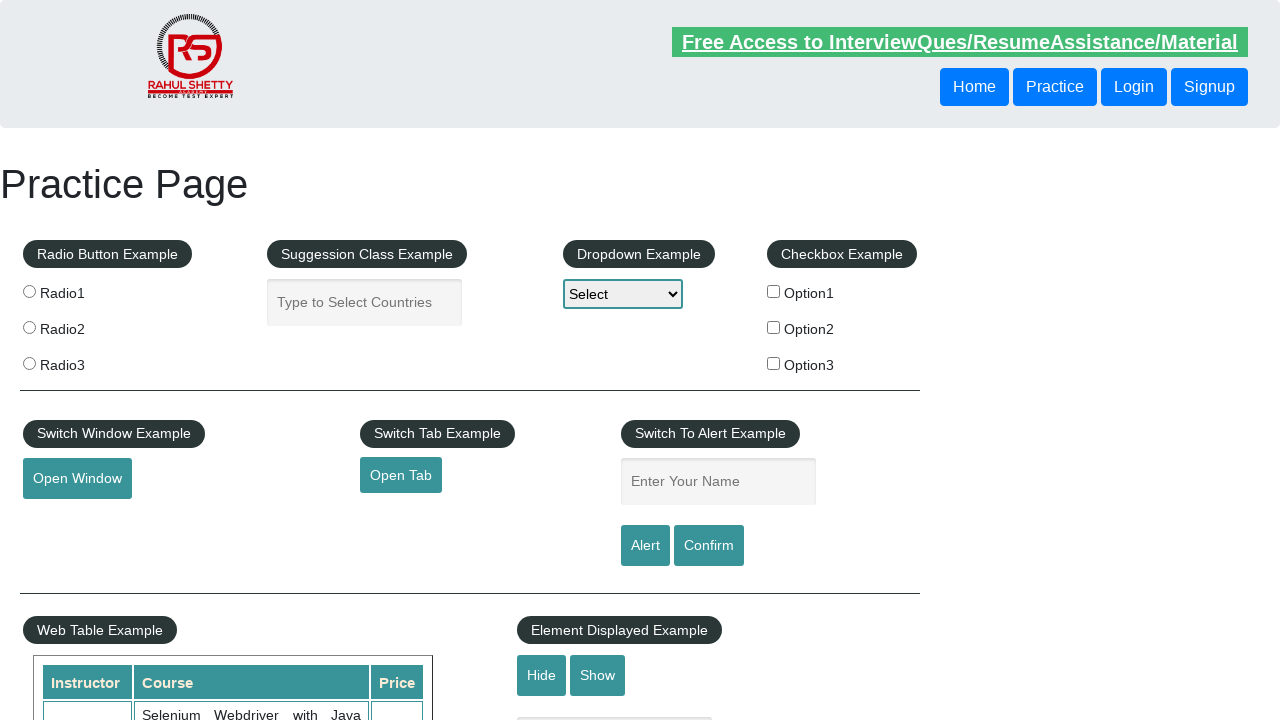

Verified first footer link has href attribute
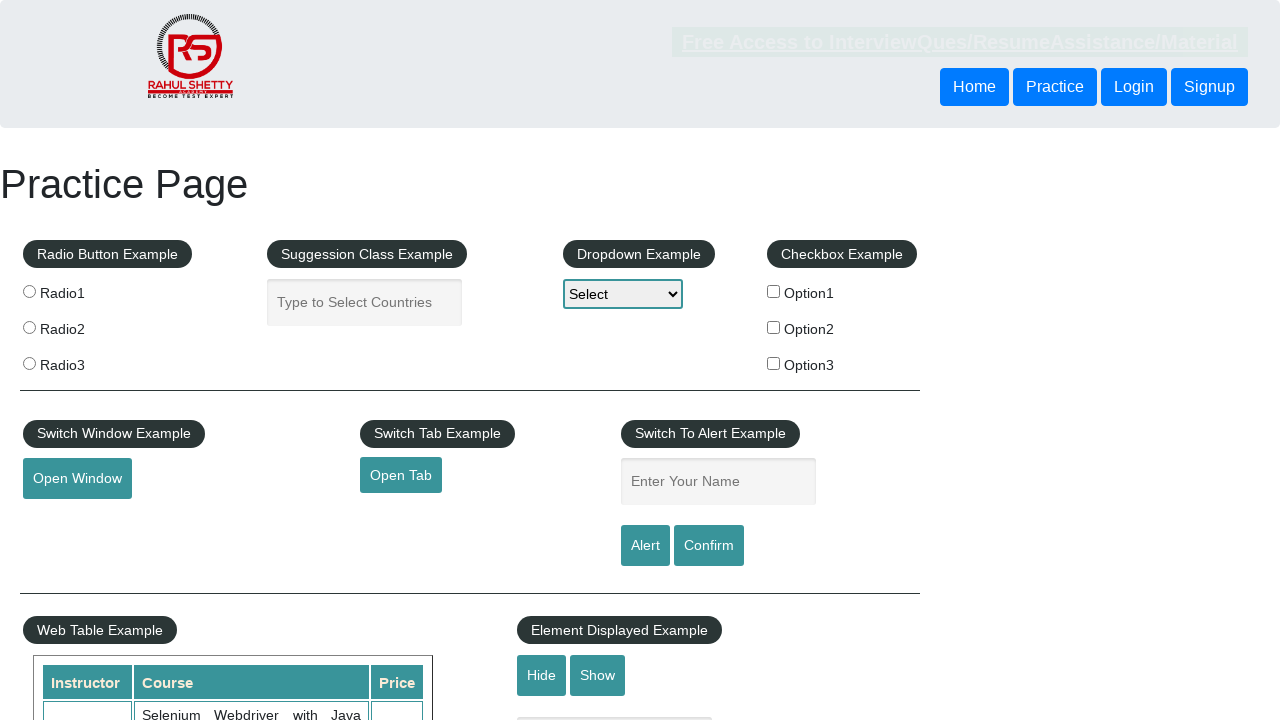

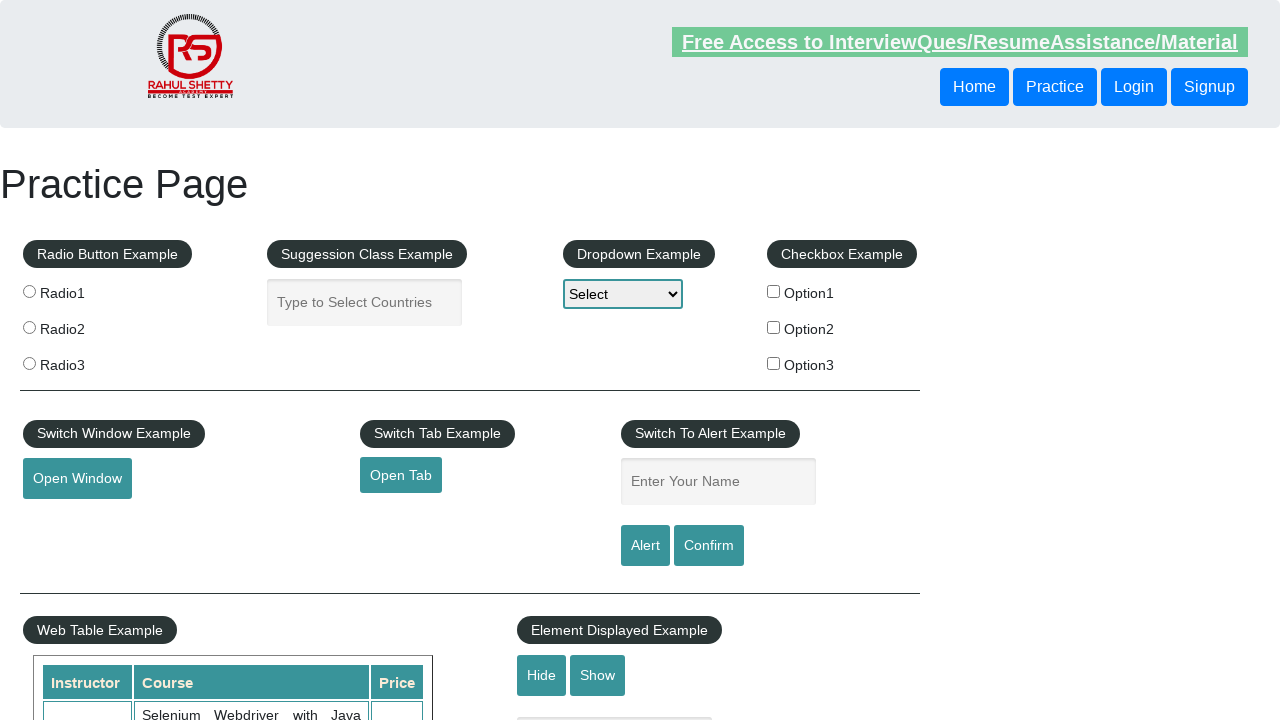